Navigates to YouTube homepage and then to a specific YouTube user's videos page to view their content listing

Starting URL: https://www.youtube.com

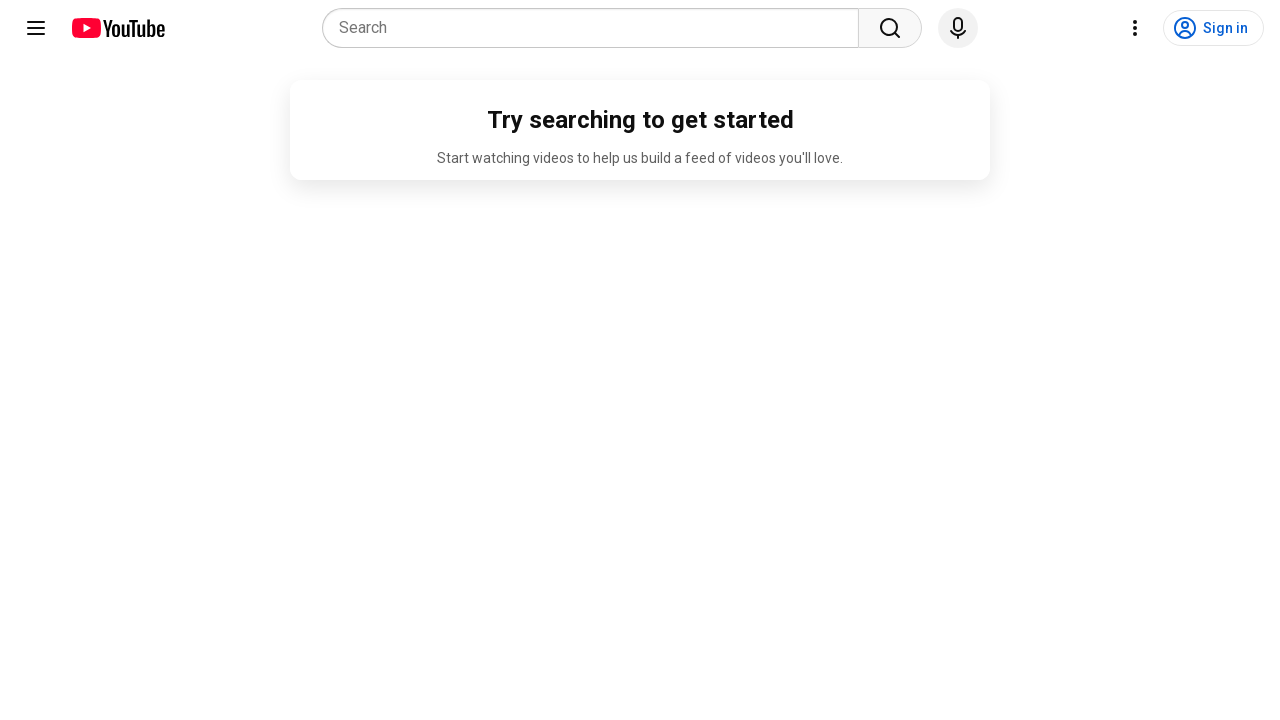

Navigated to YouTube user MKBHD's videos page
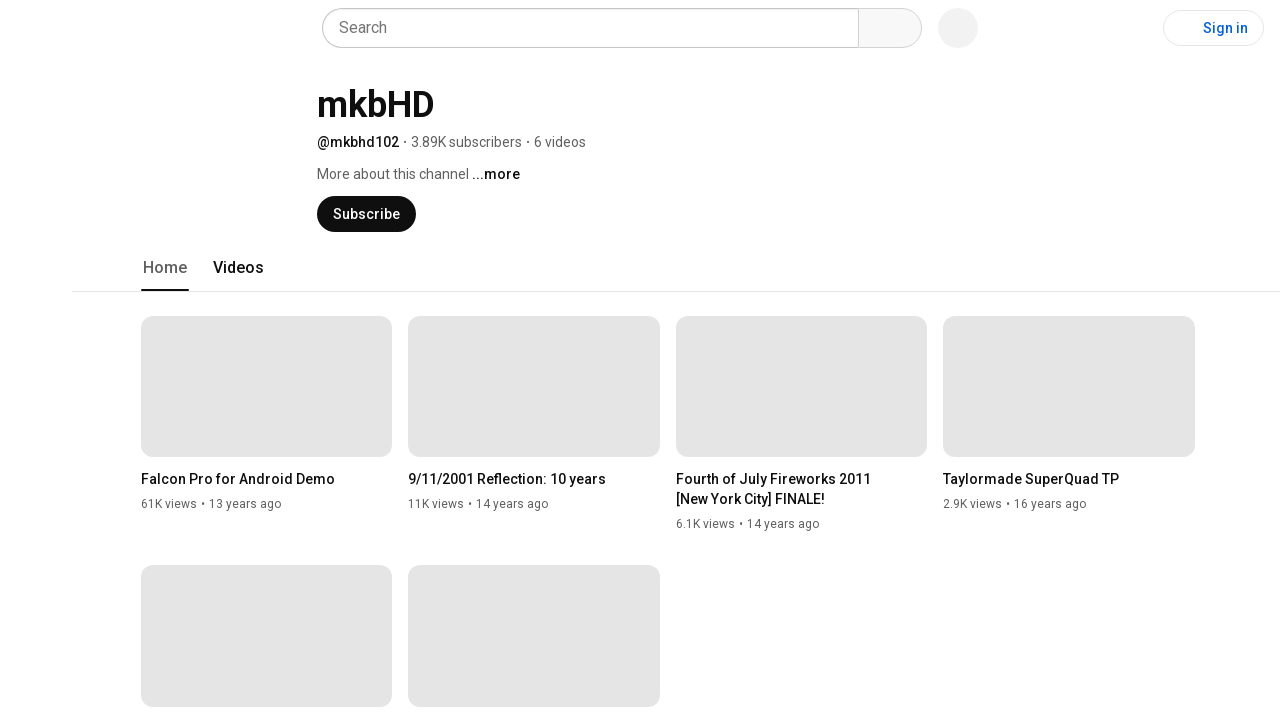

Videos section loaded on user's page
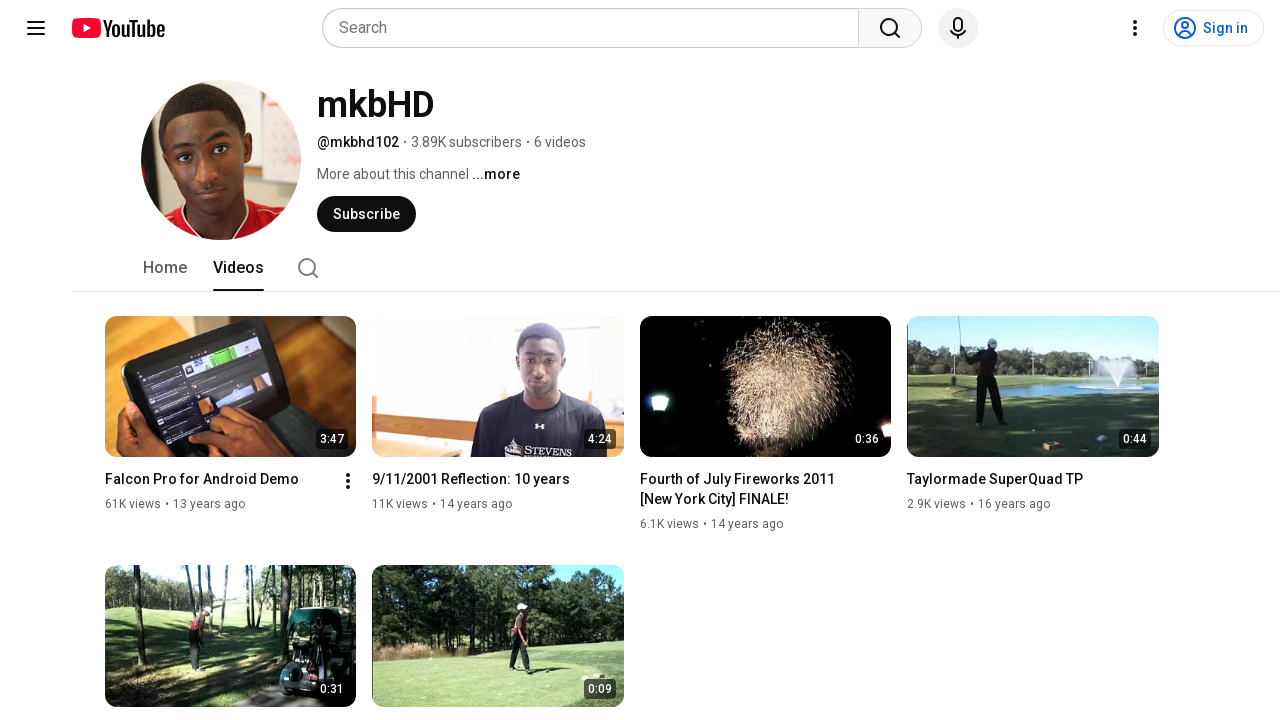

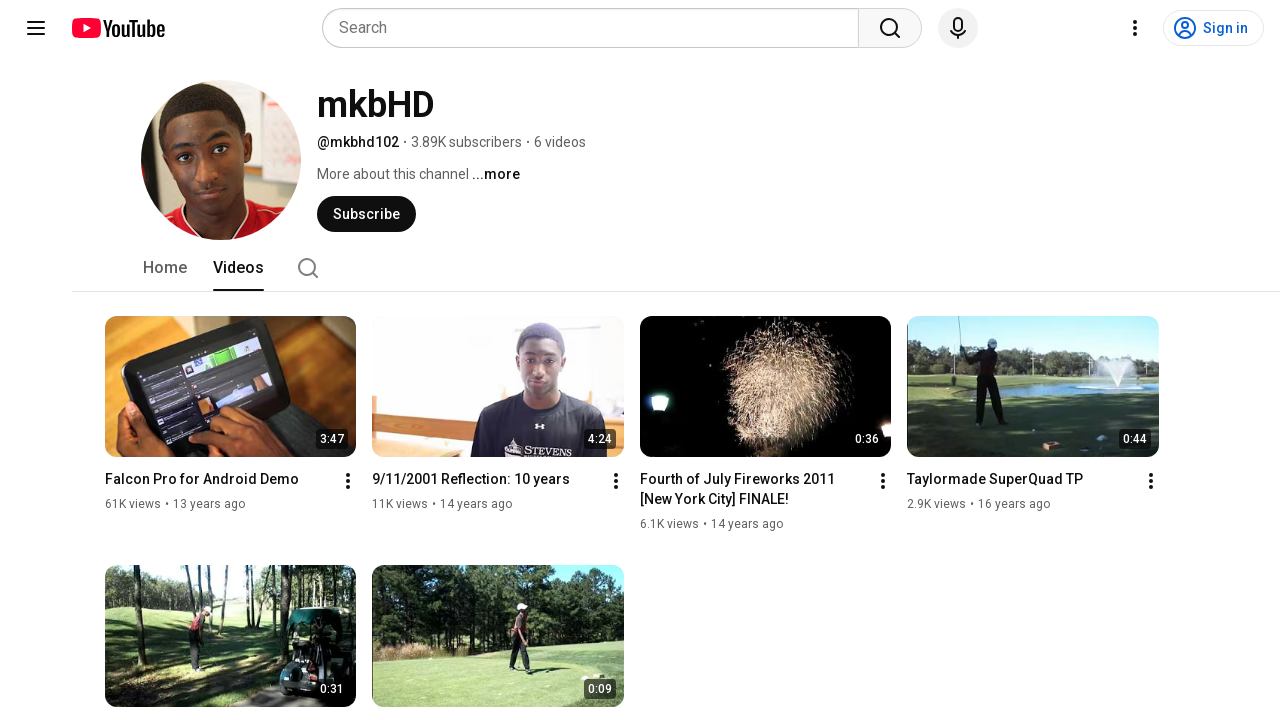